Navigates to the dropdown page and selects an option from the dropdown menu

Starting URL: http://the-internet.herokuapp.com

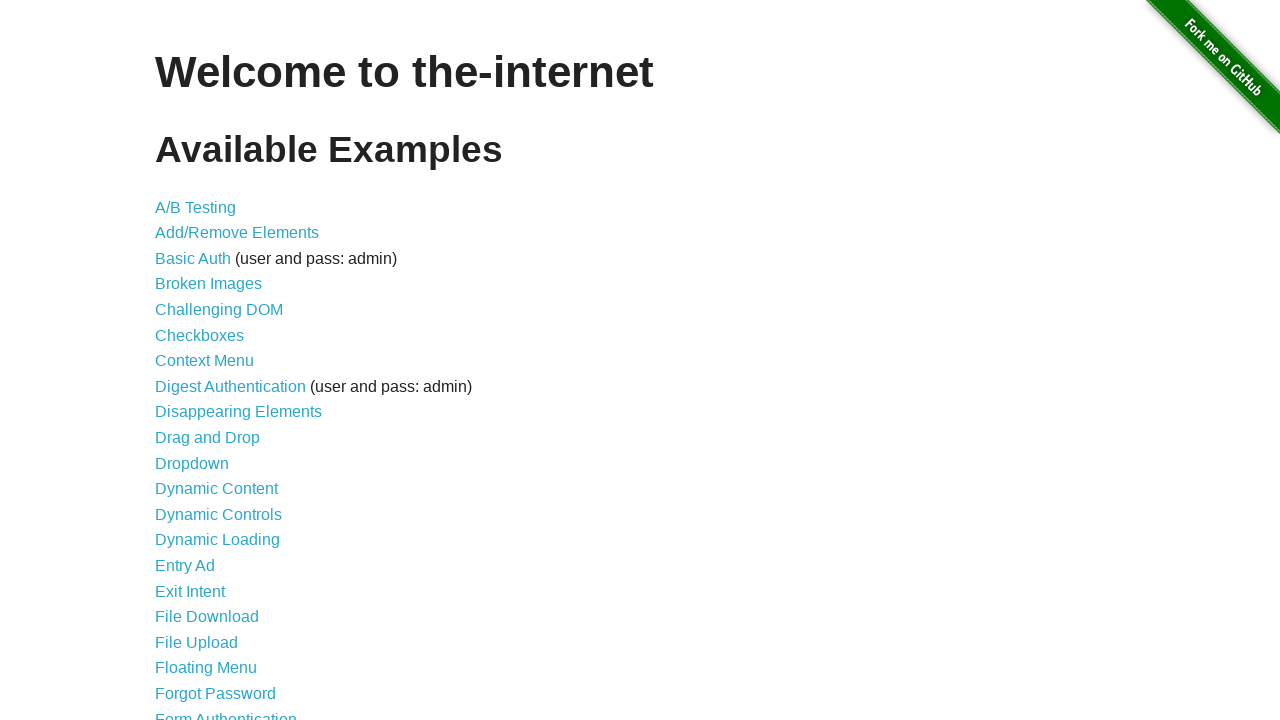

Clicked on Dropdown link at (192, 463) on a[href='/dropdown']
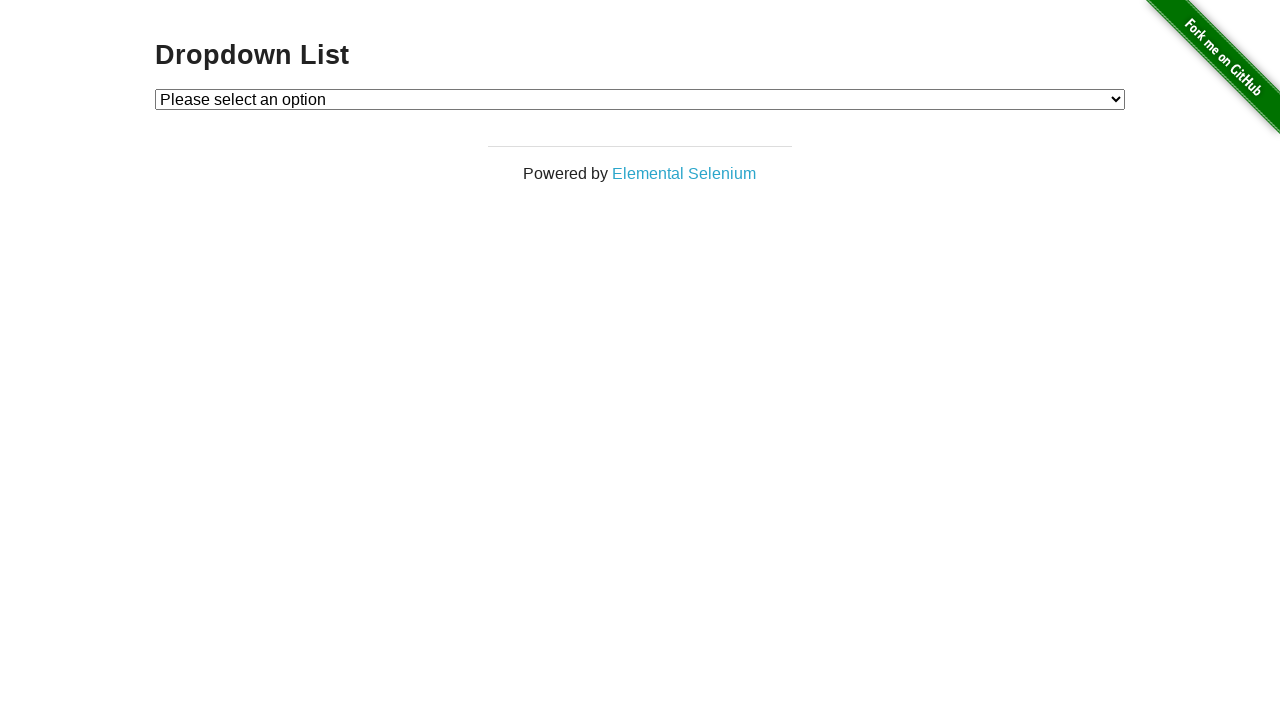

Dropdown menu loaded and is available
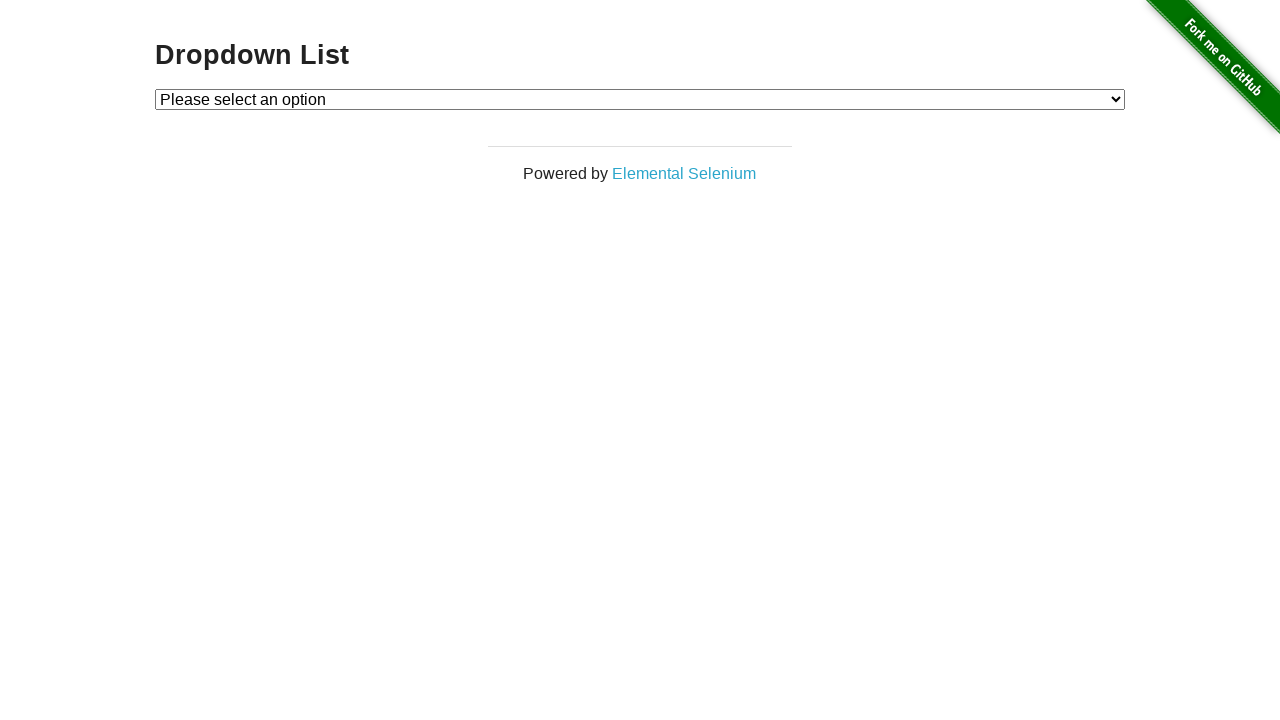

Selected Option 2 from dropdown menu on #dropdown
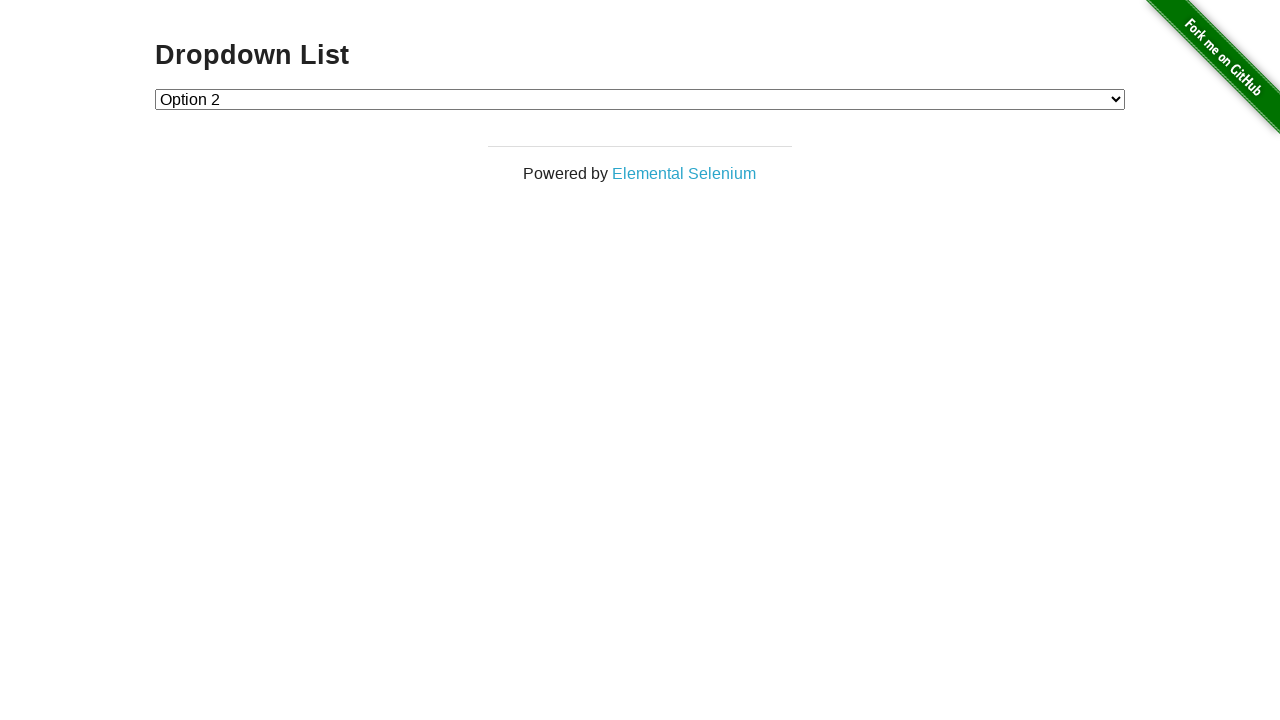

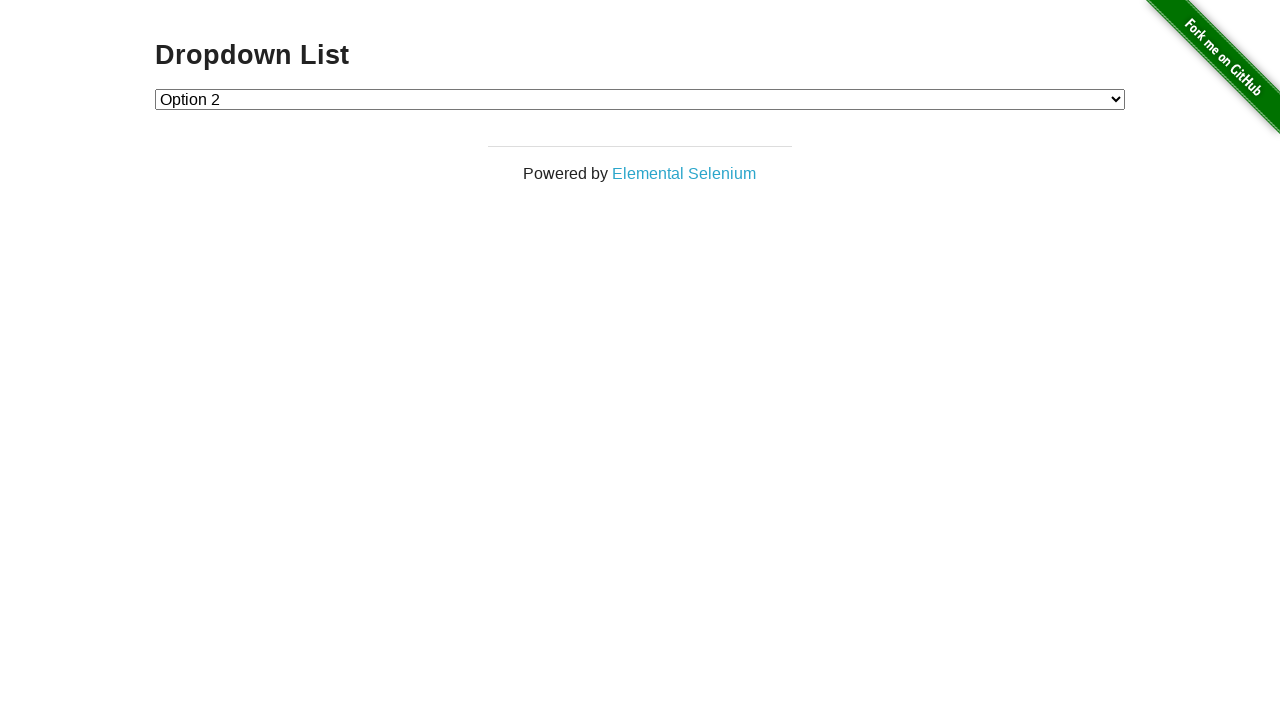